Tests subtraction operation with positive decimal numbers on a basic calculator

Starting URL: https://testsheepnz.github.io/BasicCalculator

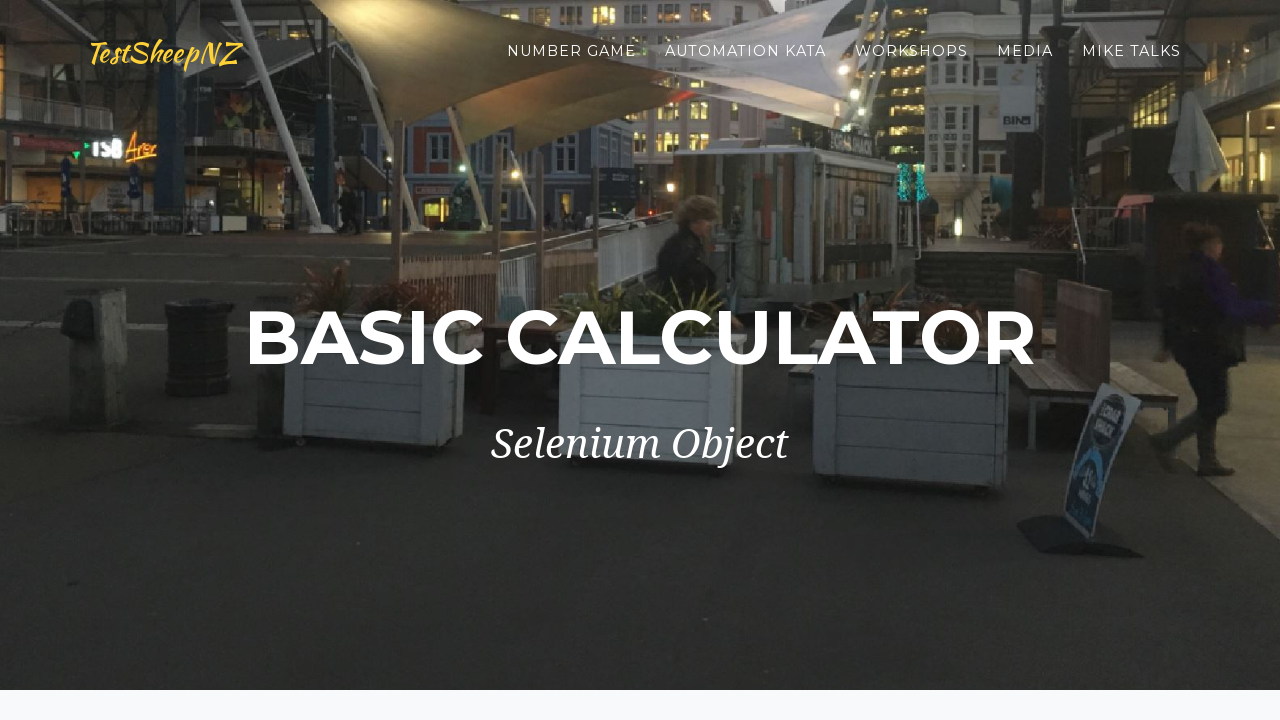

Selected build version 0 on #selectBuild
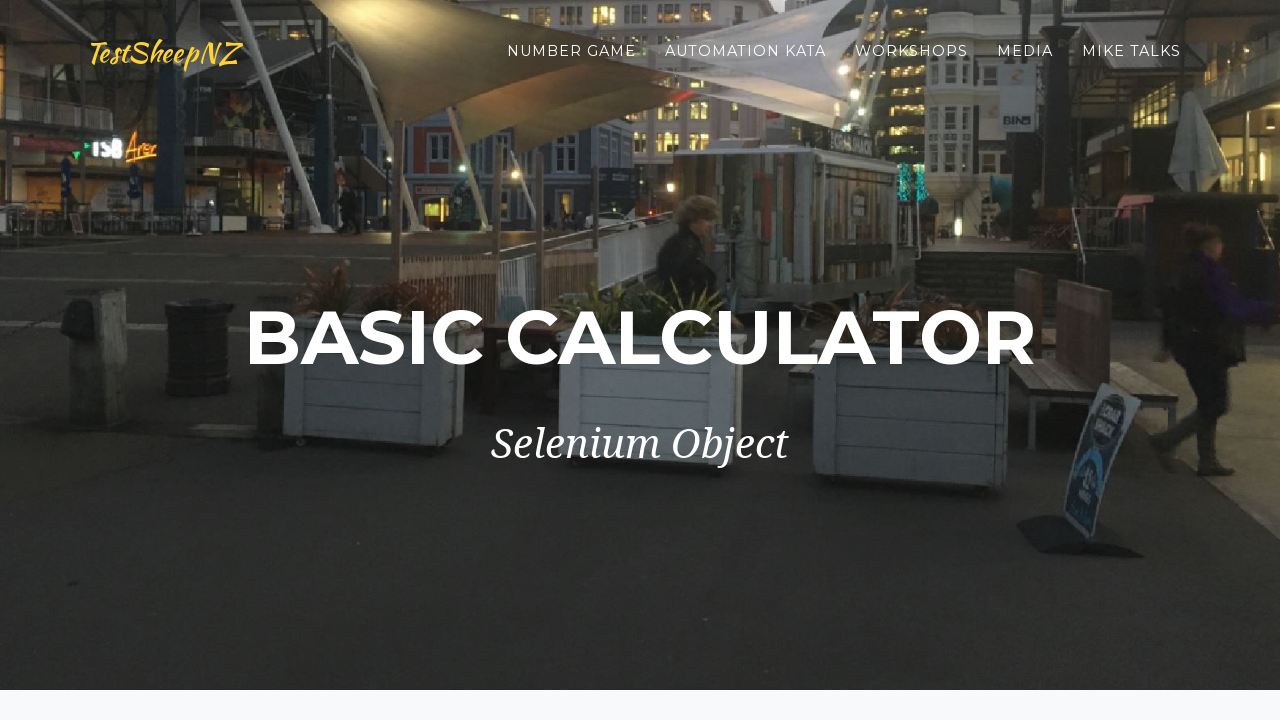

Entered first number: 2 on #number1Field
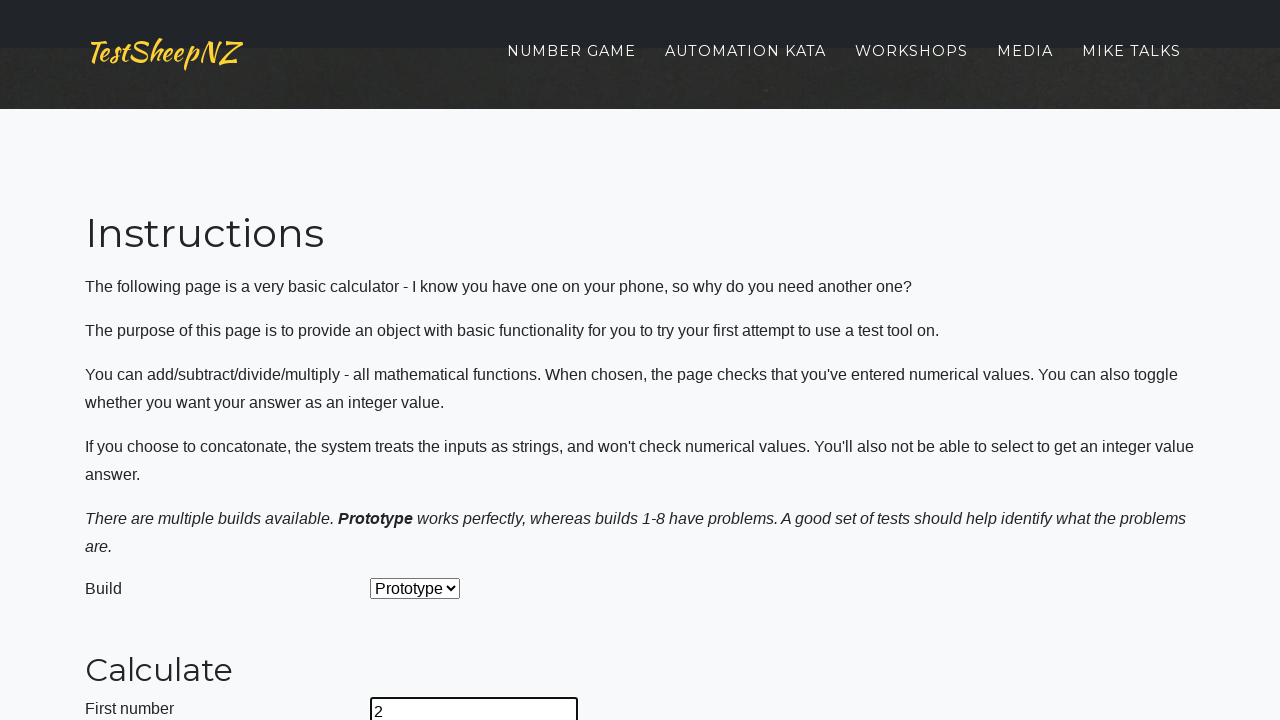

Entered second number: 1.5 on #number2Field
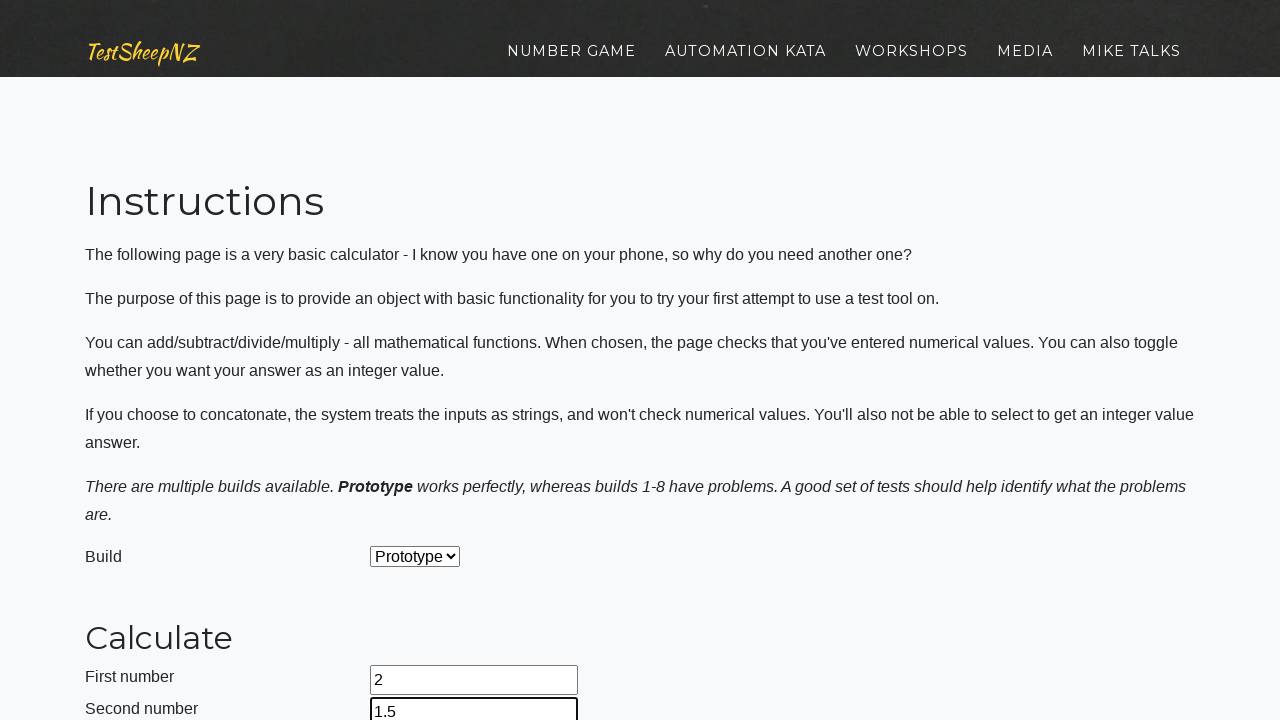

Selected subtraction operation on #selectOperationDropdown
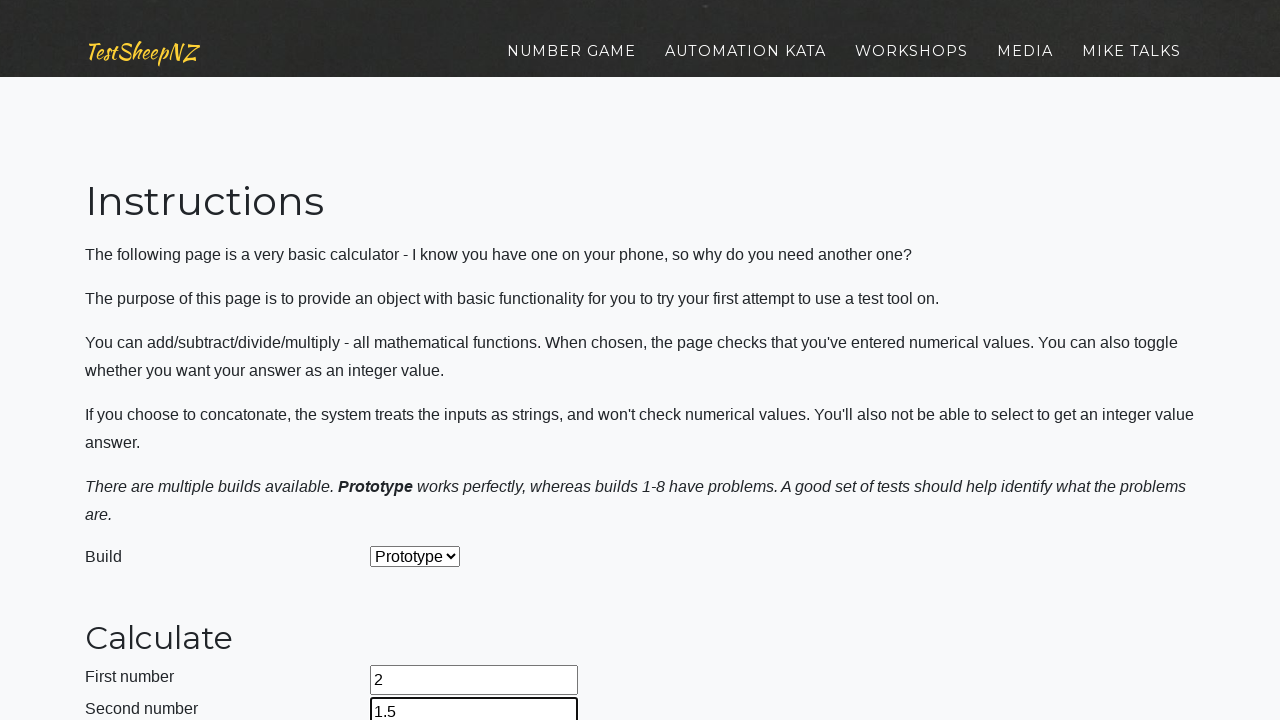

Clicked calculate button to perform subtraction at (422, 361) on #calculateButton
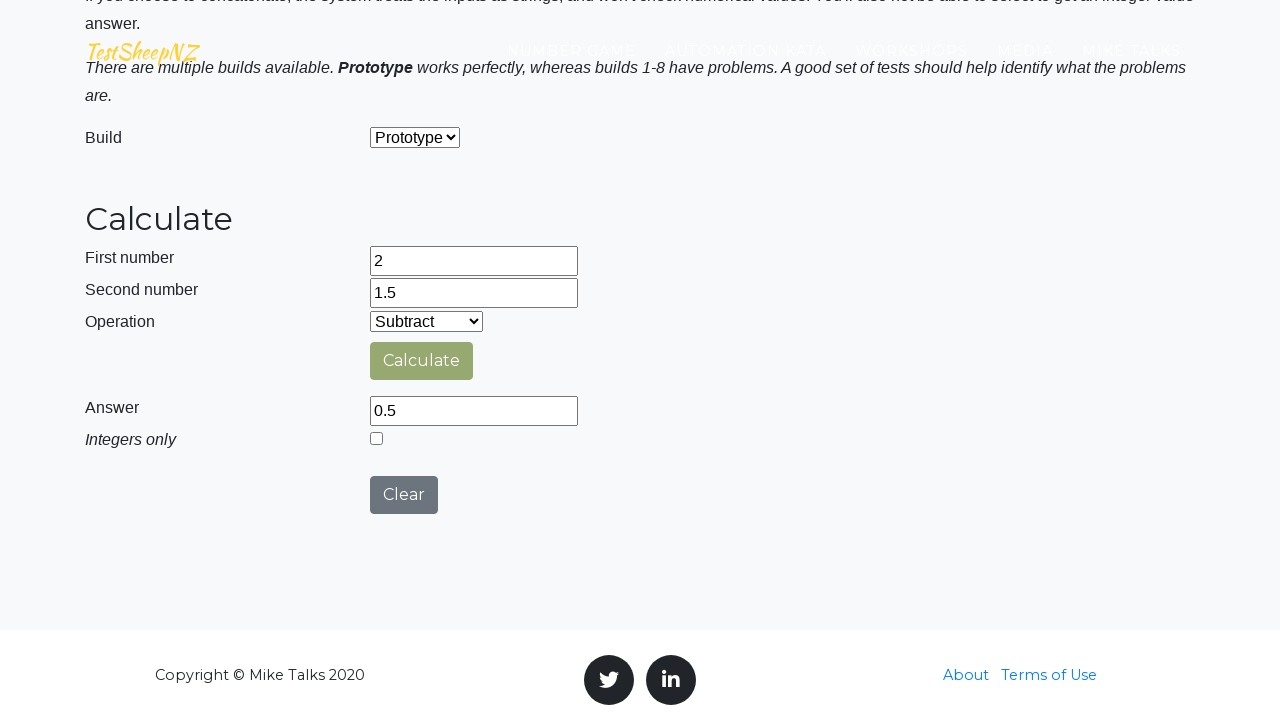

Answer field loaded with result of 2 - 1.5 = 0.5
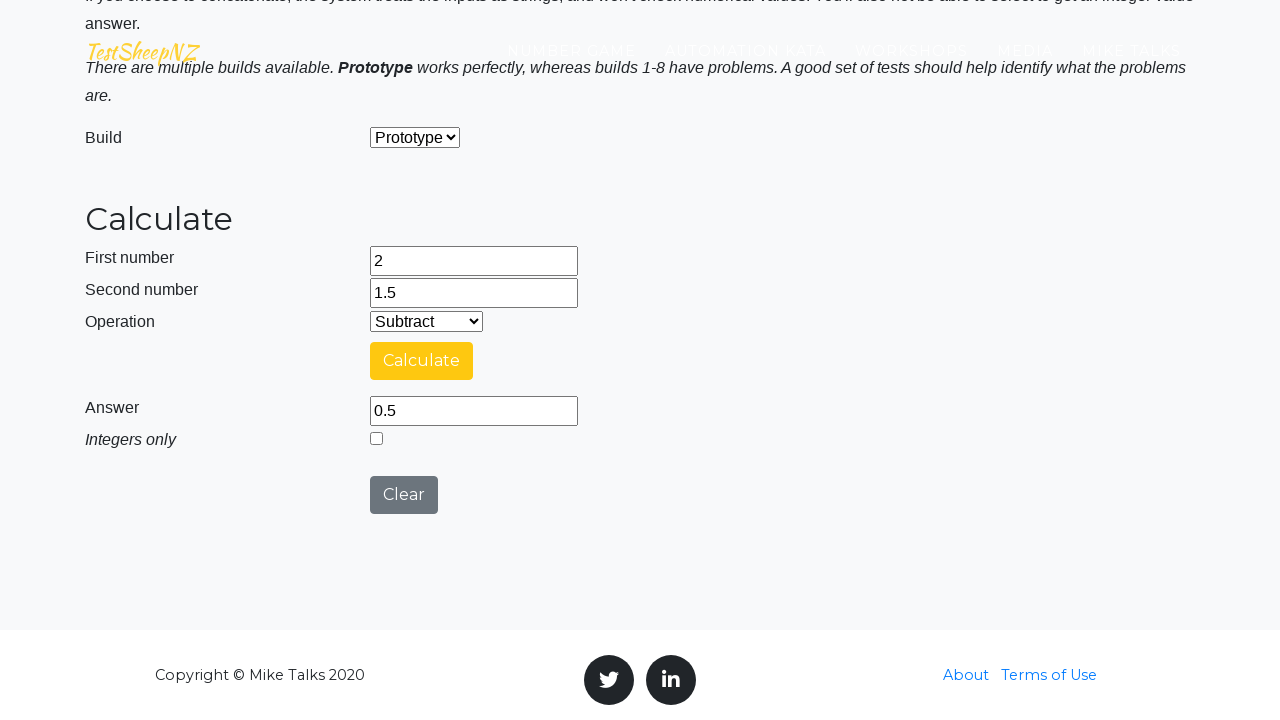

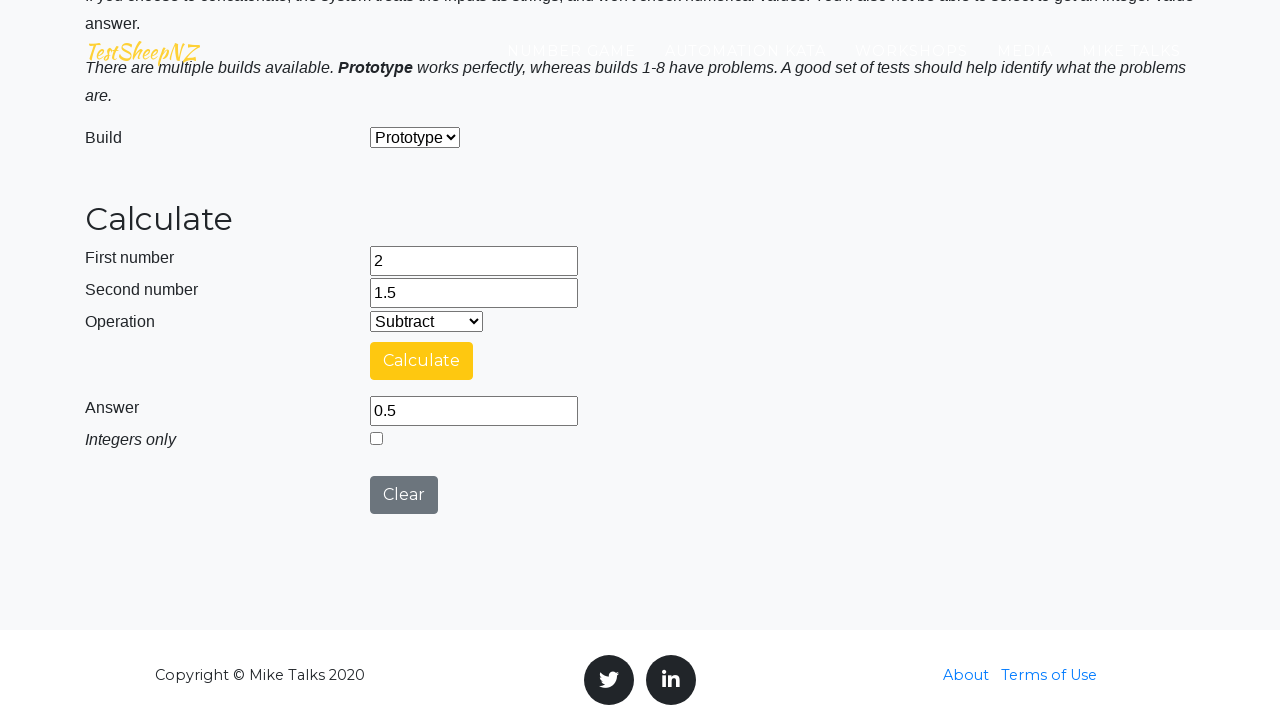